Tests form submission by reading a hidden attribute value from an element, calculating a mathematical result based on that value, filling it into an input field, checking a checkbox, selecting a radio button, and submitting the form.

Starting URL: http://suninjuly.github.io/get_attribute.html

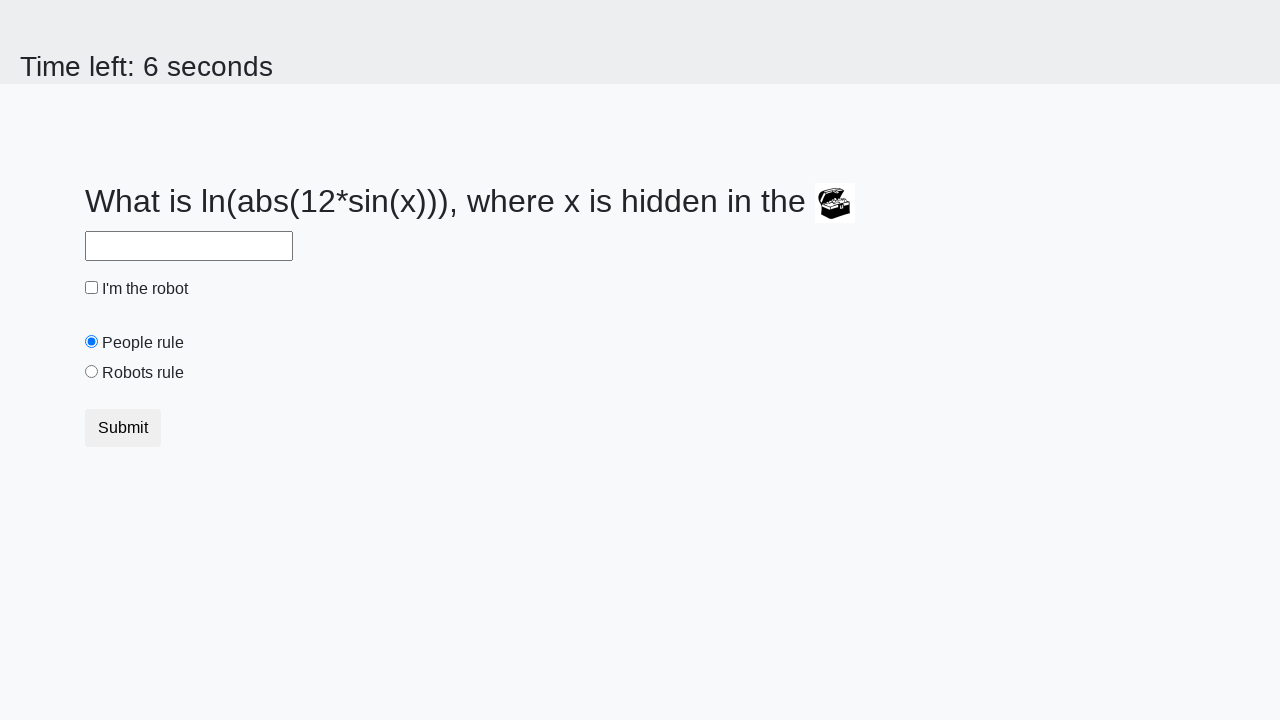

Navigated to get_attribute test page
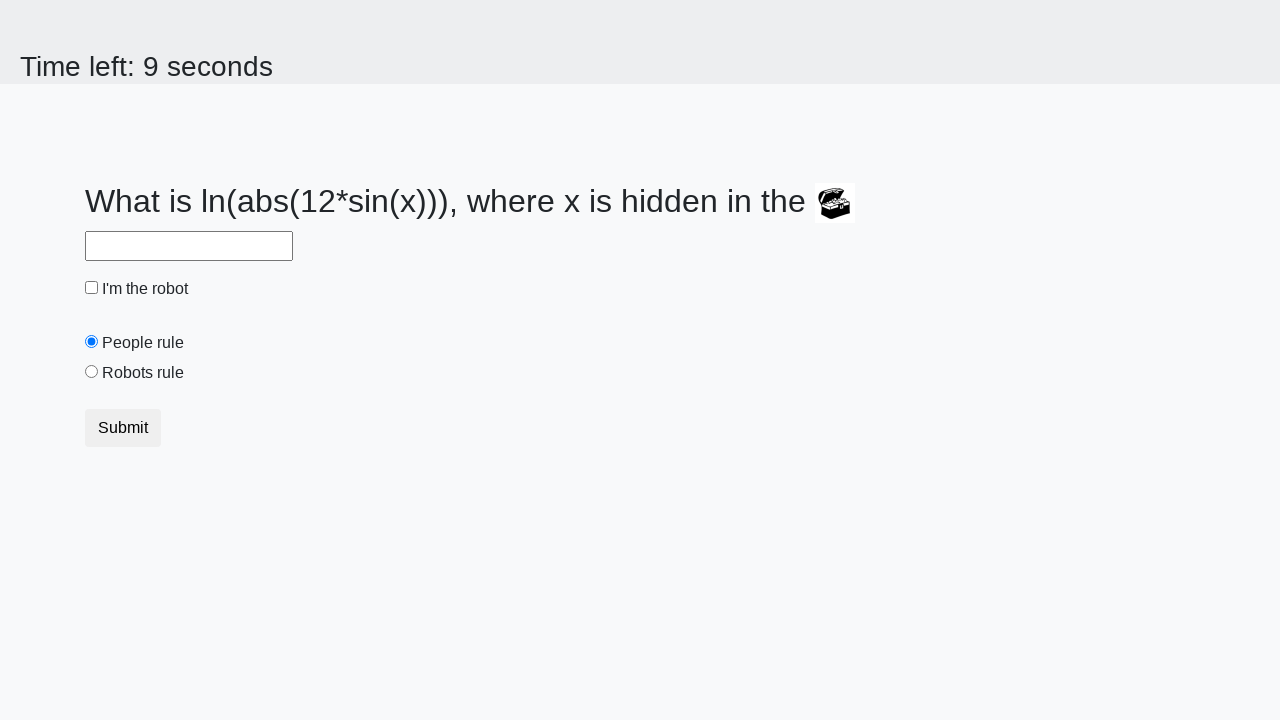

Located treasure element
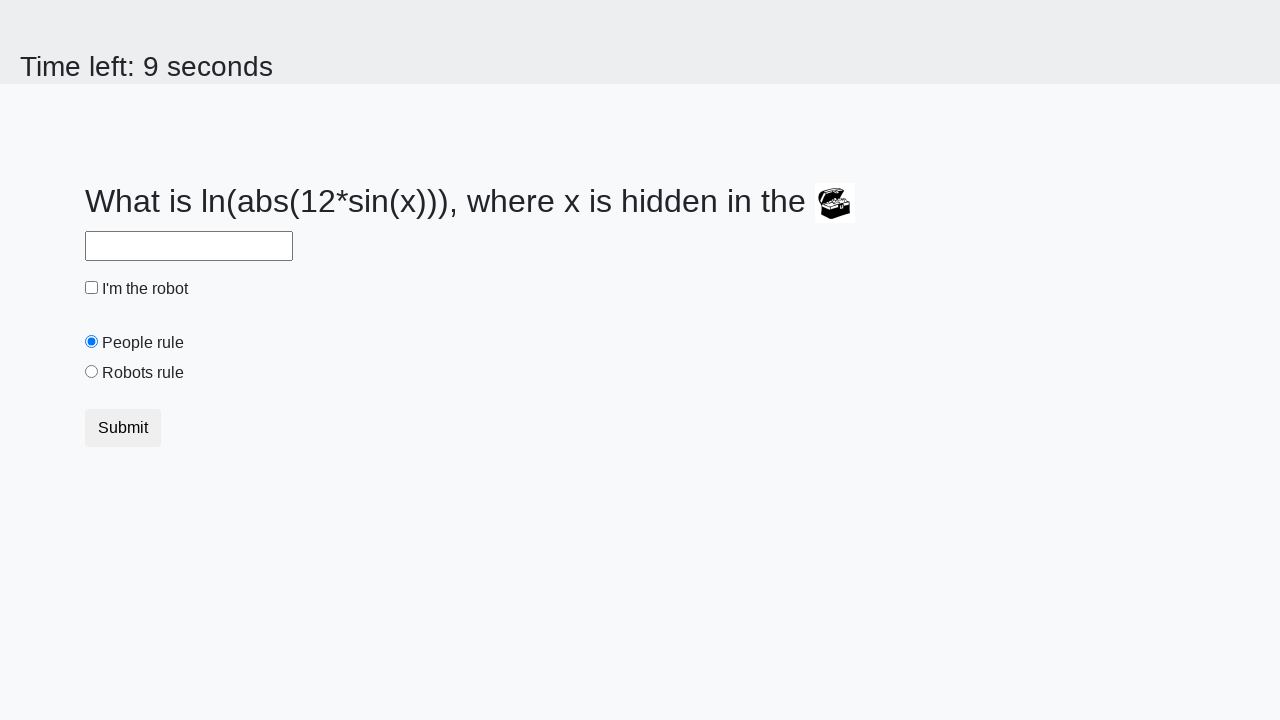

Retrieved hidden attribute value: 713
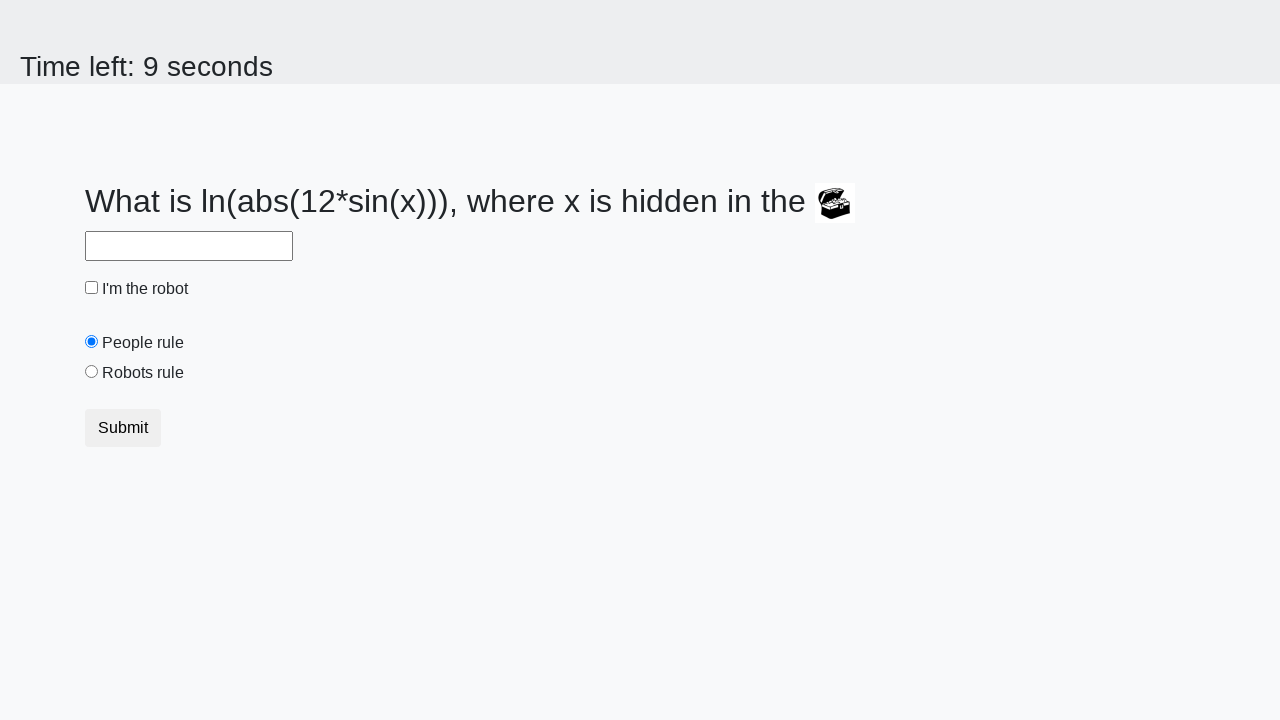

Calculated answer using formula: 0.5263389883917794
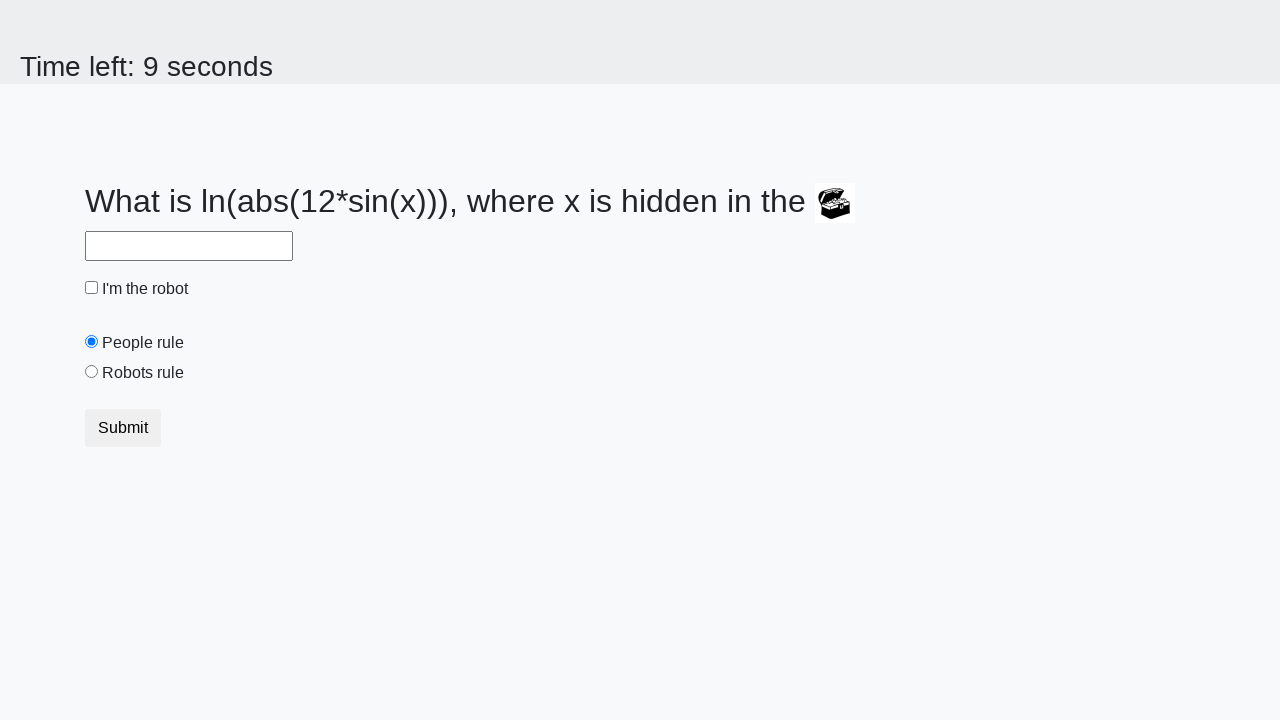

Filled answer field with calculated value: 0.5263389883917794 on #answer
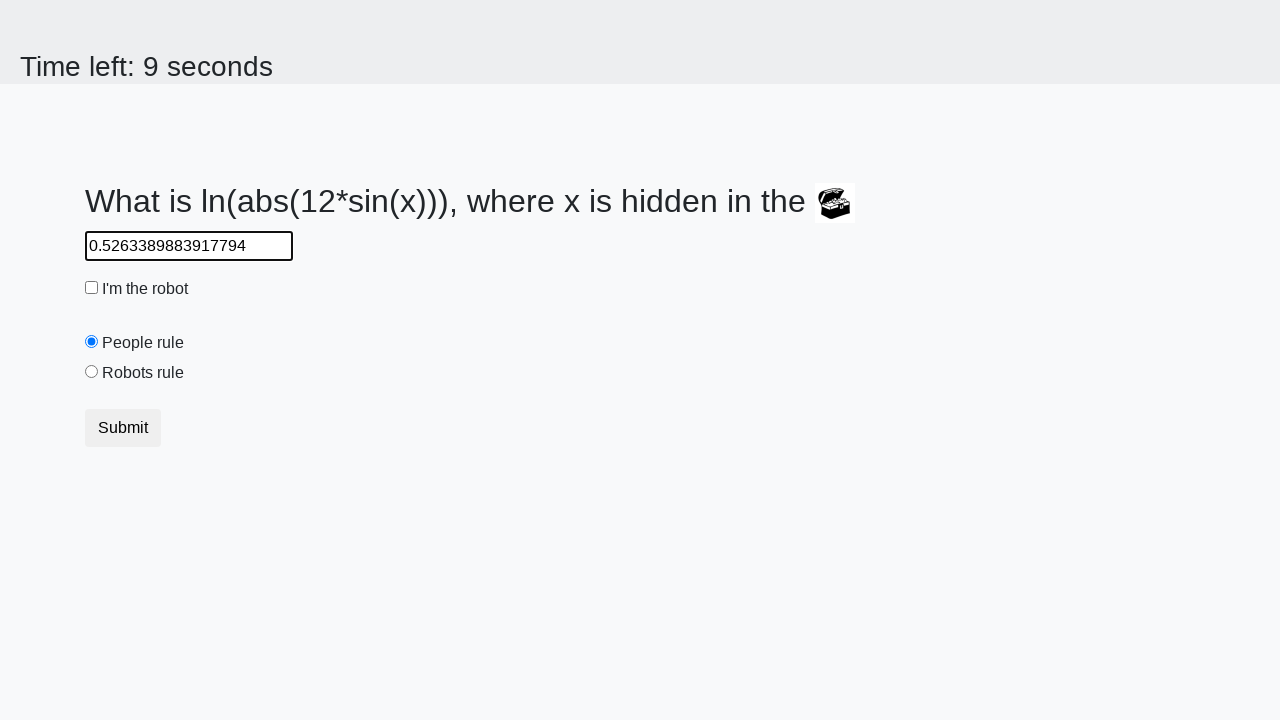

Checked the robot checkbox at (92, 288) on #robotCheckbox
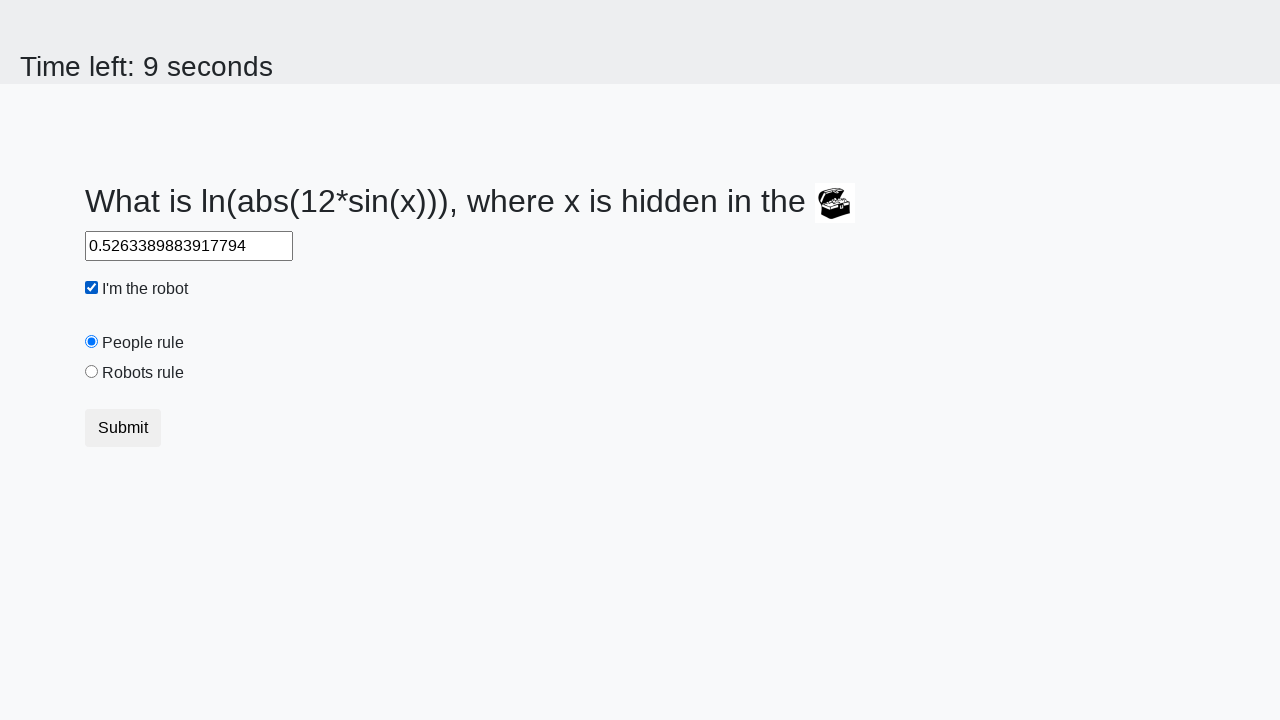

Selected the robots rule radio button at (92, 372) on #robotsRule
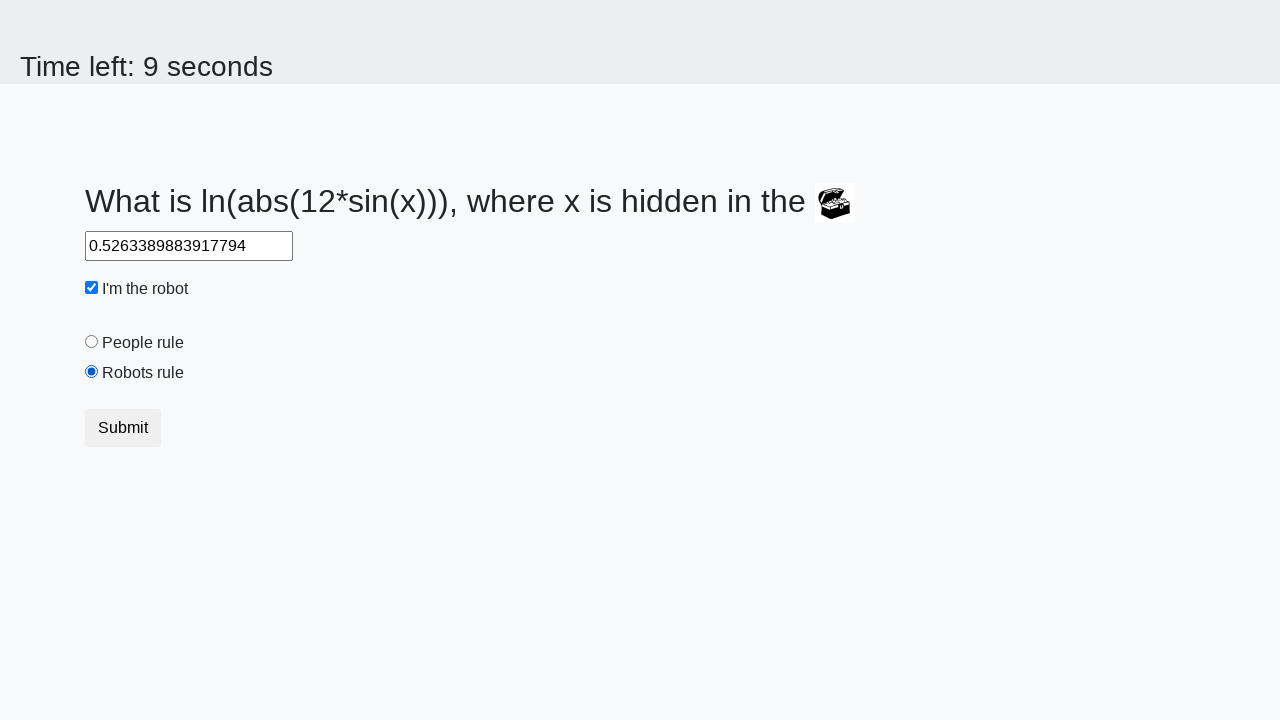

Clicked the submit button at (123, 428) on button.btn
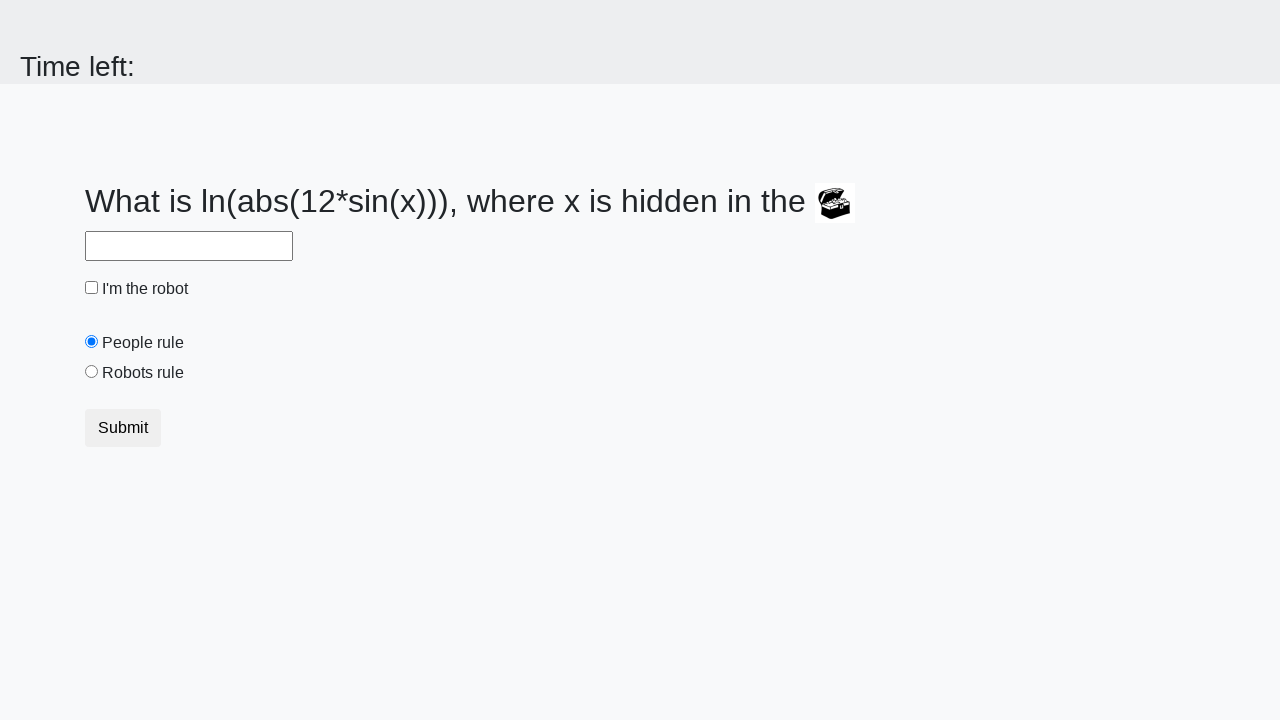

Waited for alert dialog to appear
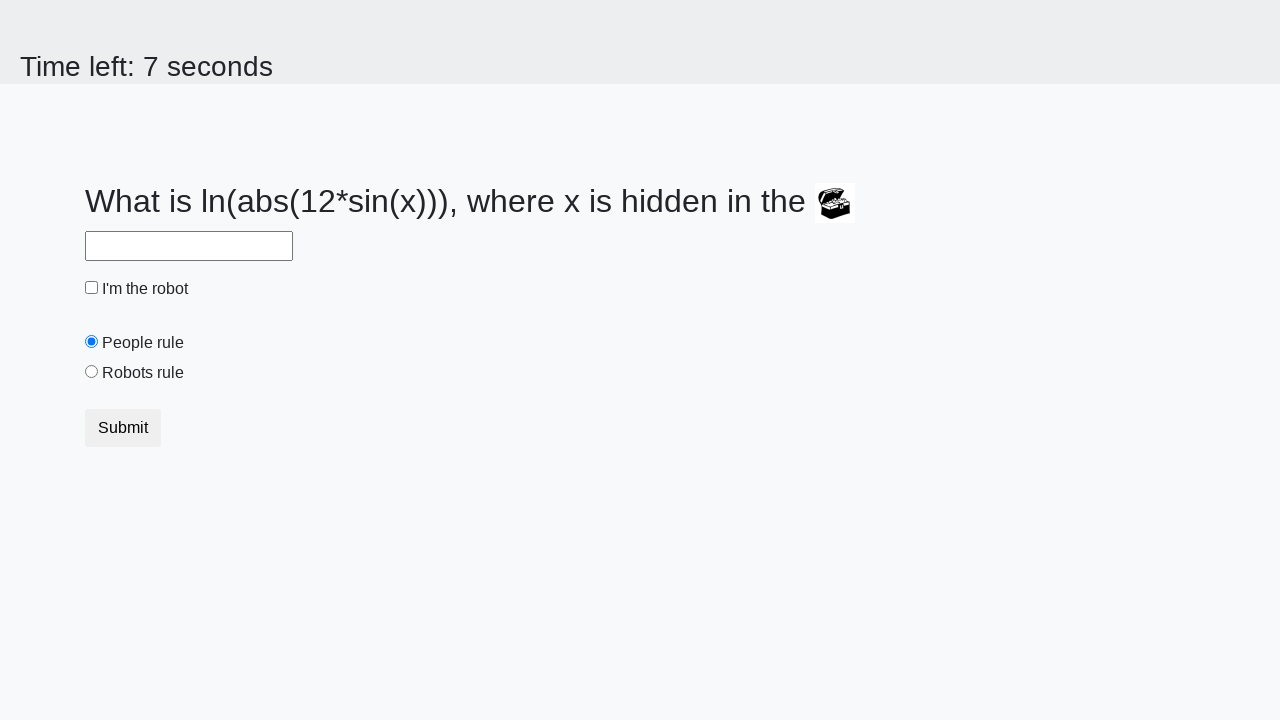

Located alert dialog element
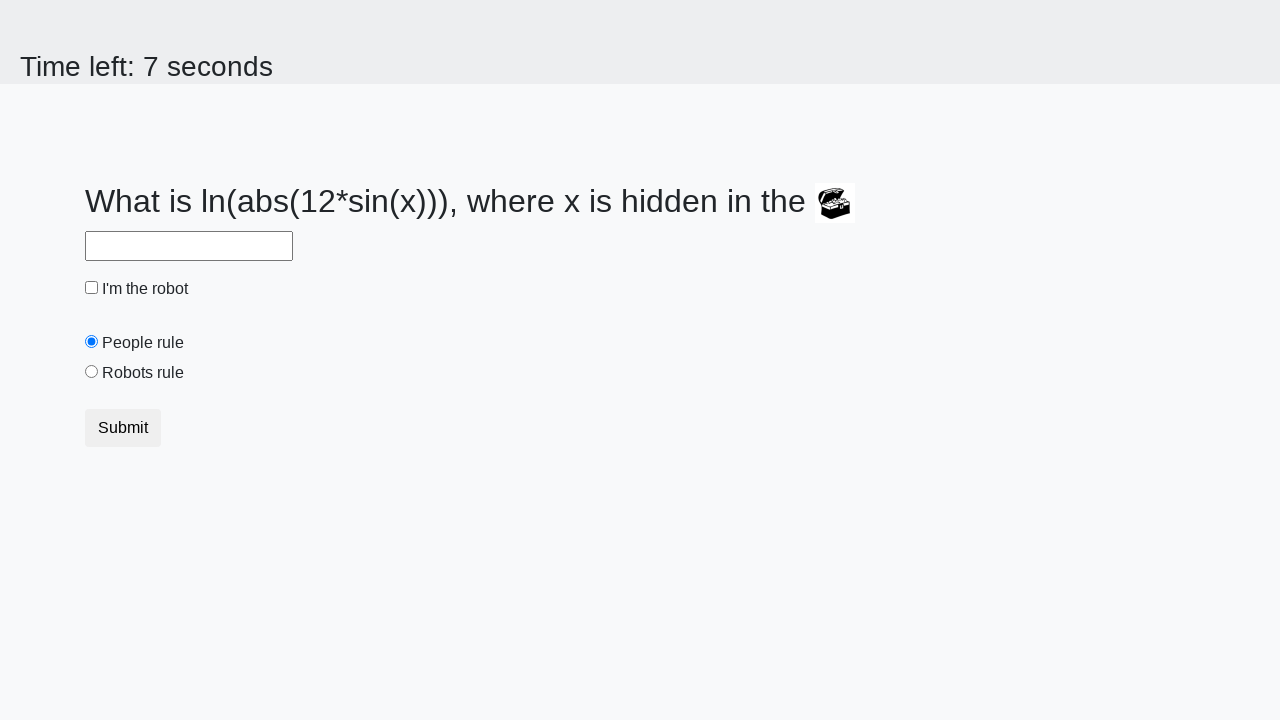

Set up dialog handler to accept alerts
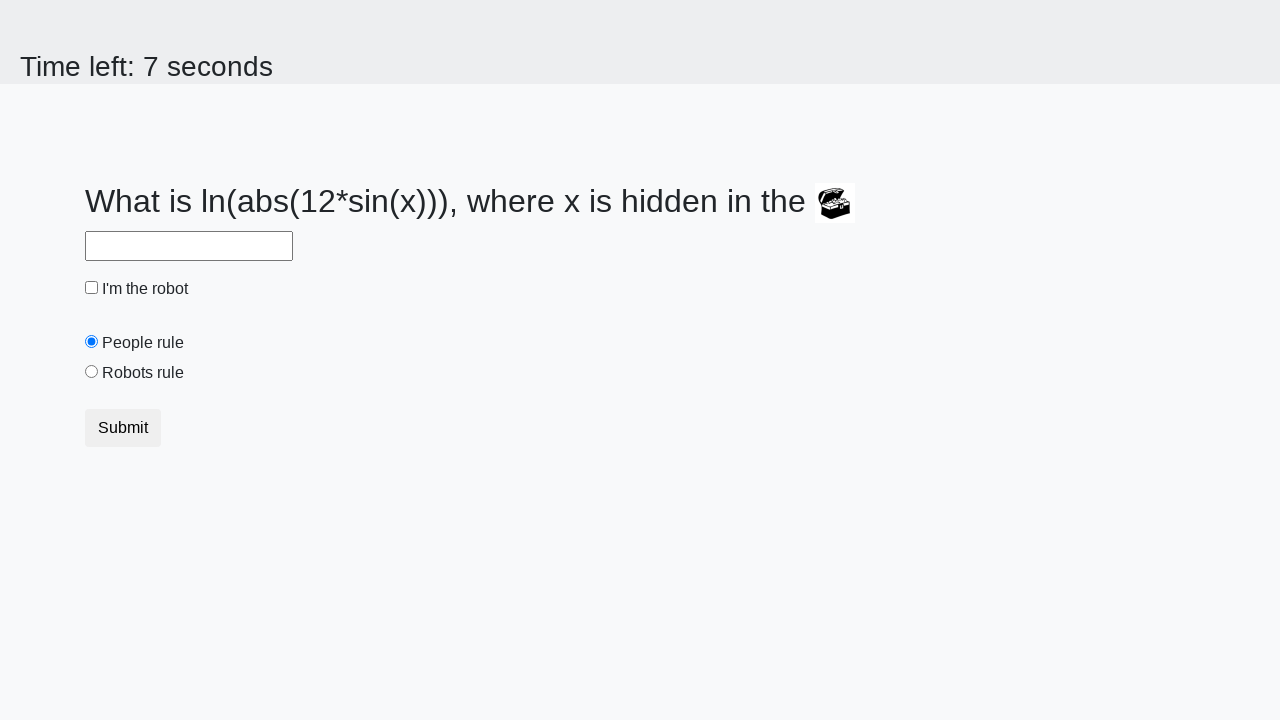

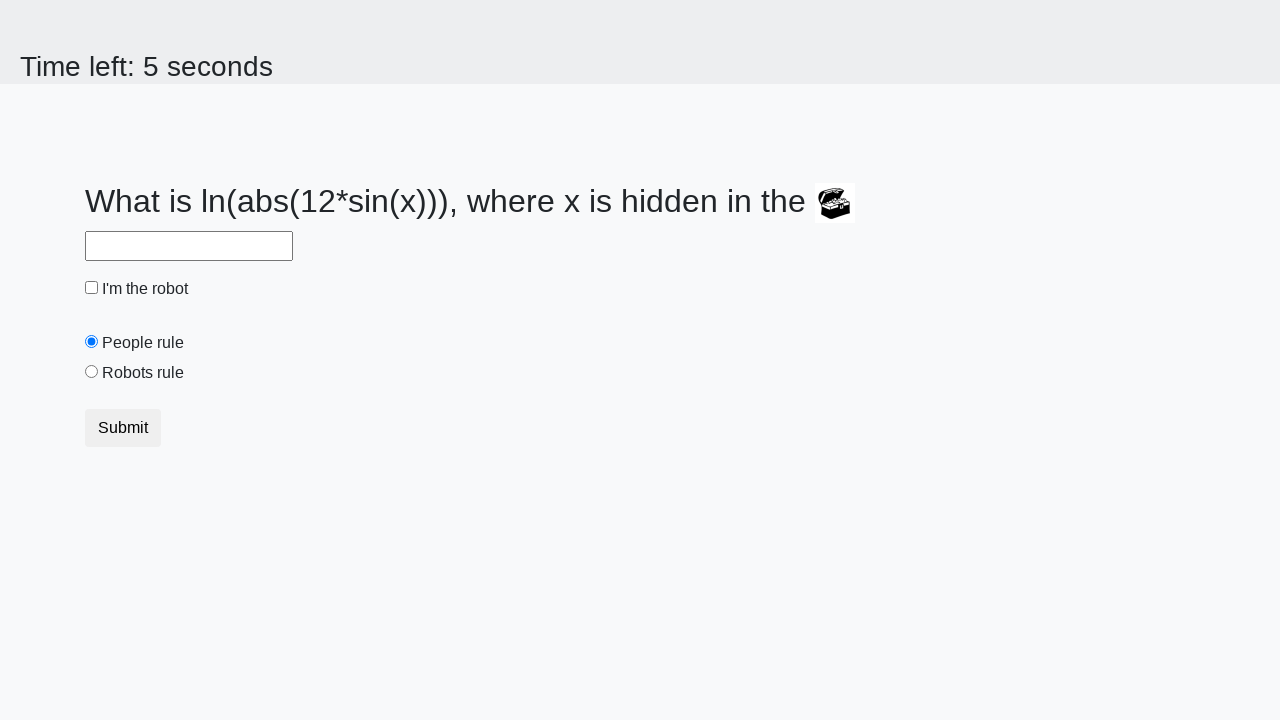